Navigates to a practice website, clicks on the Registration Form link, and verifies that form fields have the correct placeholder text values

Starting URL: https://practice.cydeo.com/

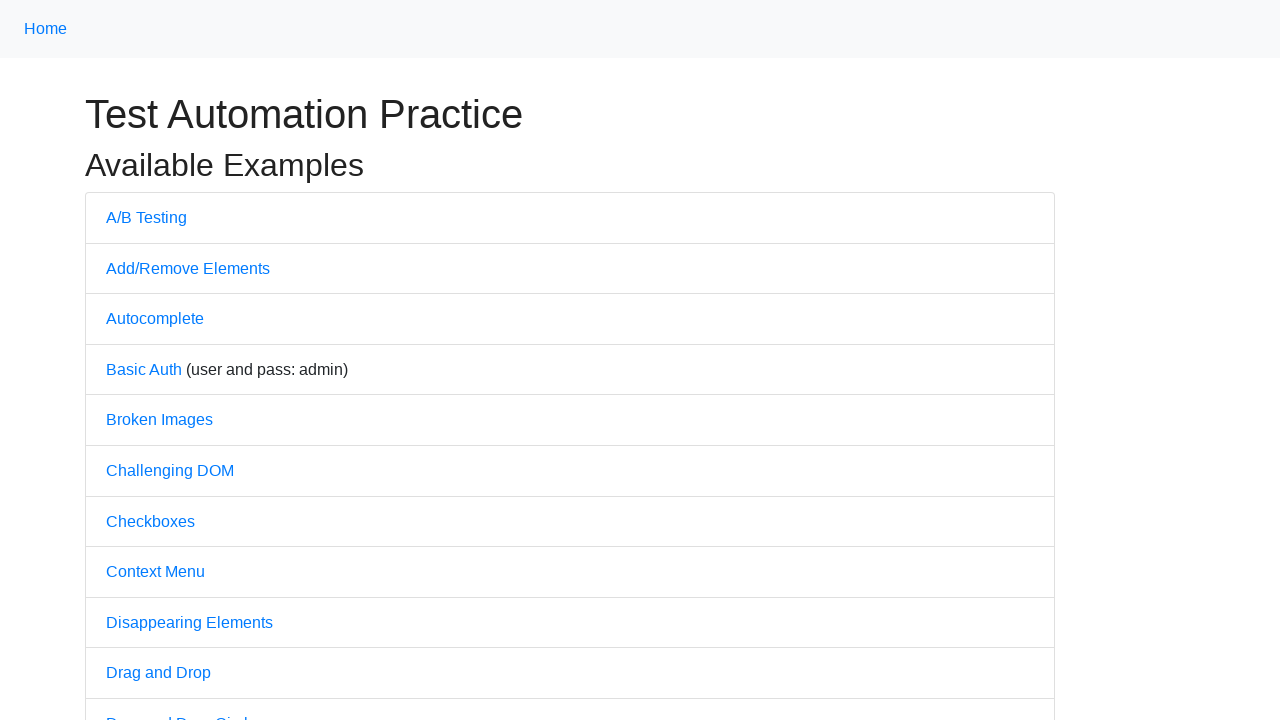

Clicked Registration Form link at (170, 360) on a[href='/registration_form']
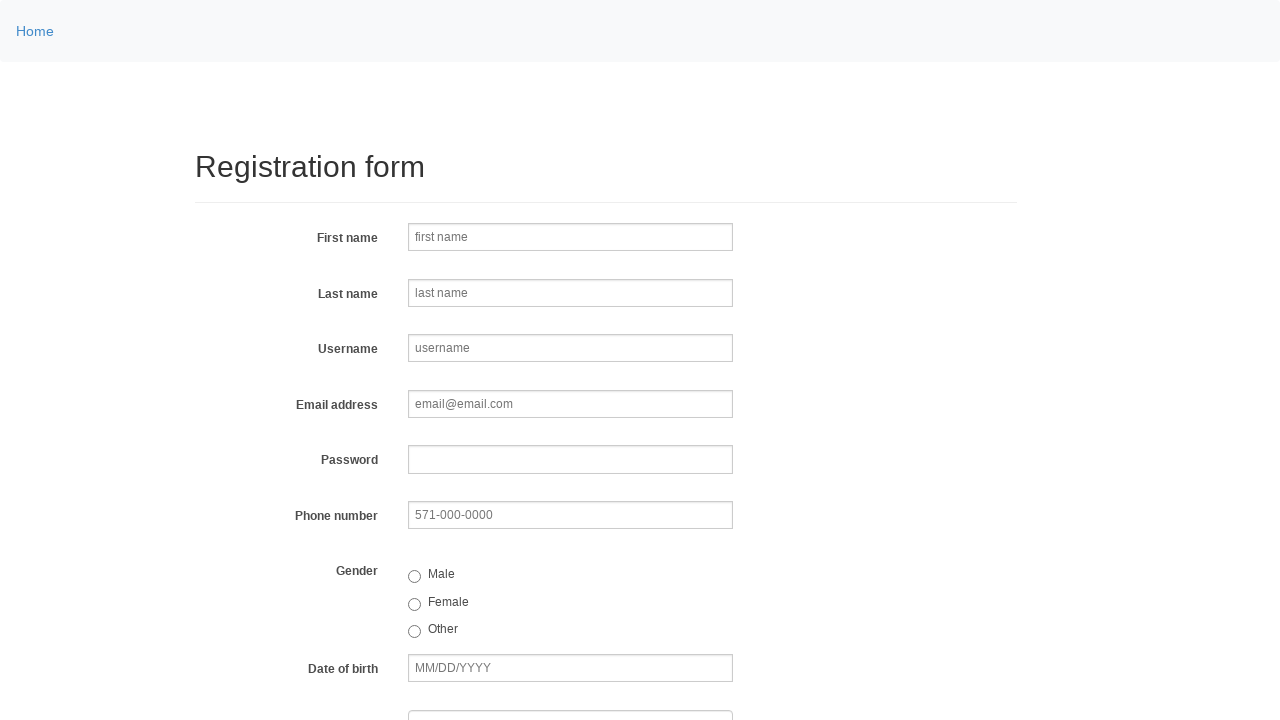

Retrieved first name field placeholder attribute
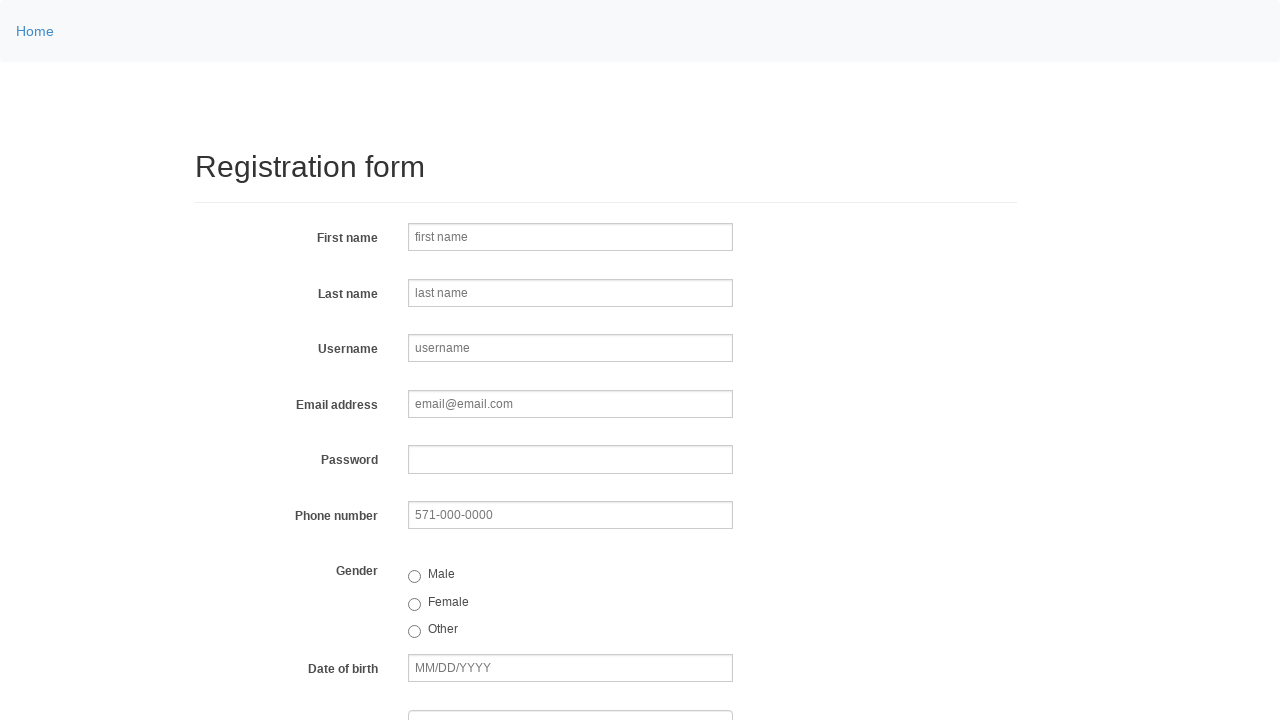

Verified first name placeholder is 'first name'
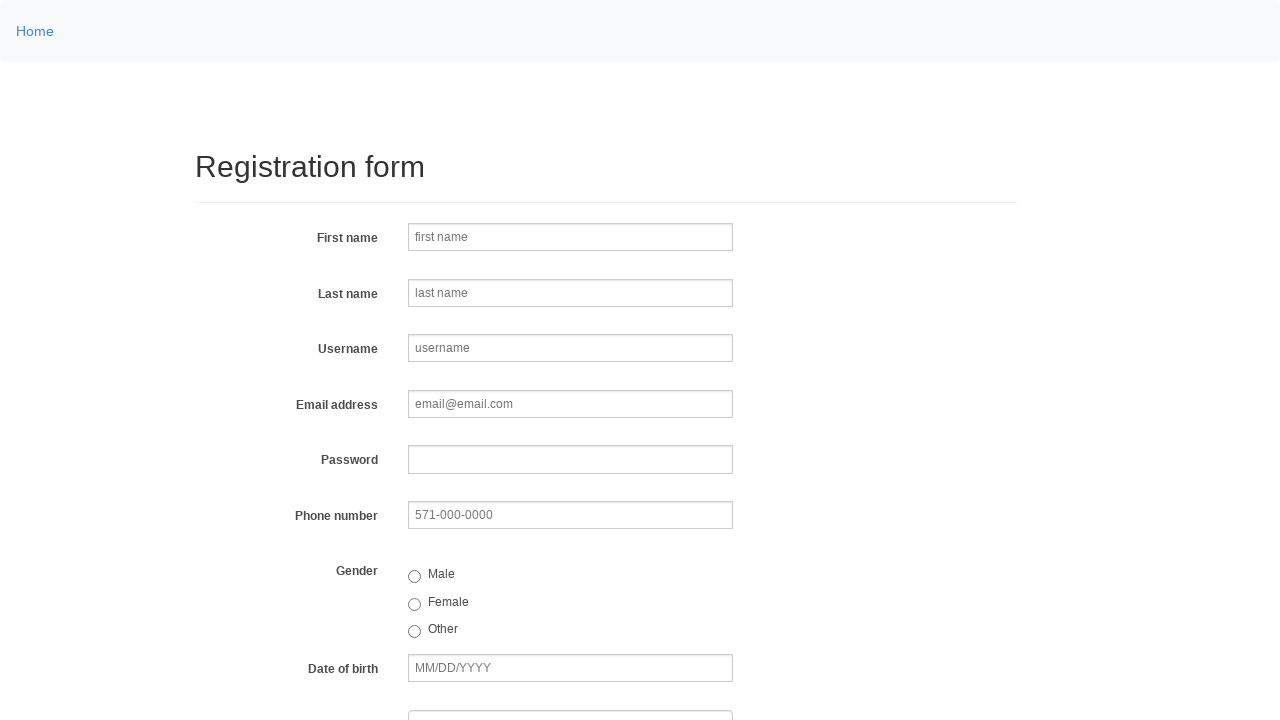

Retrieved last name field placeholder attribute
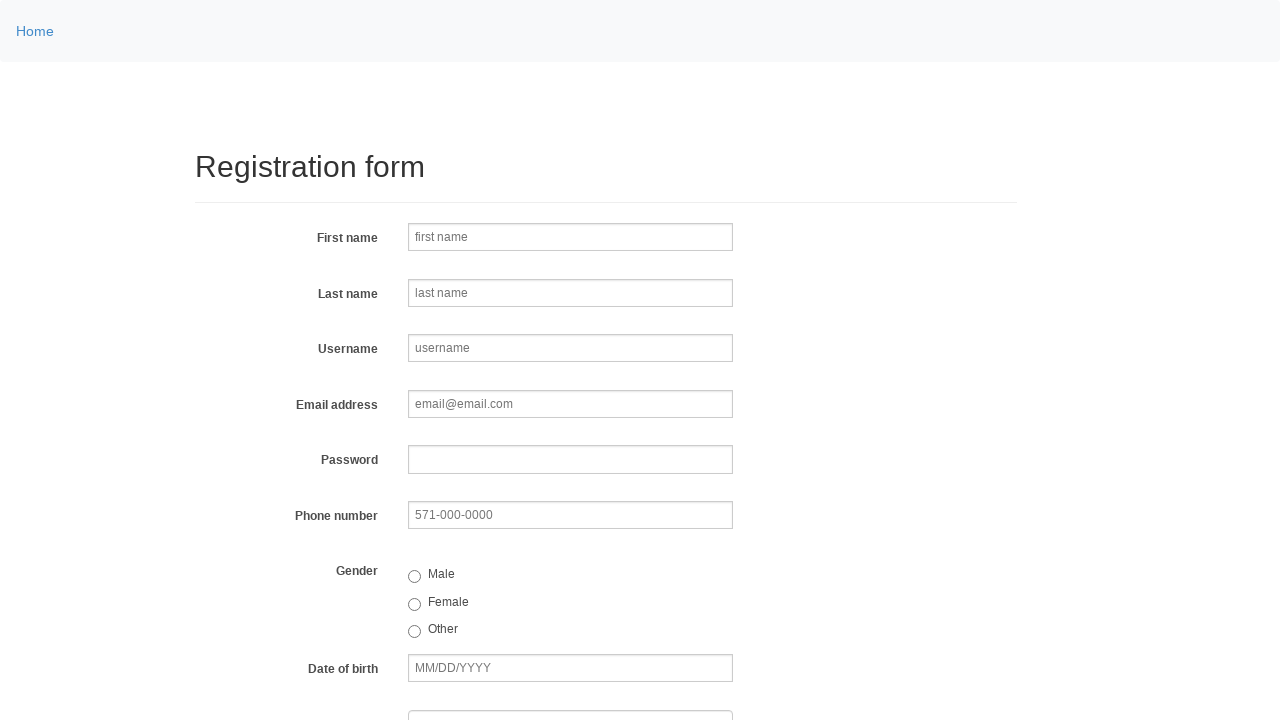

Verified last name placeholder is 'last name'
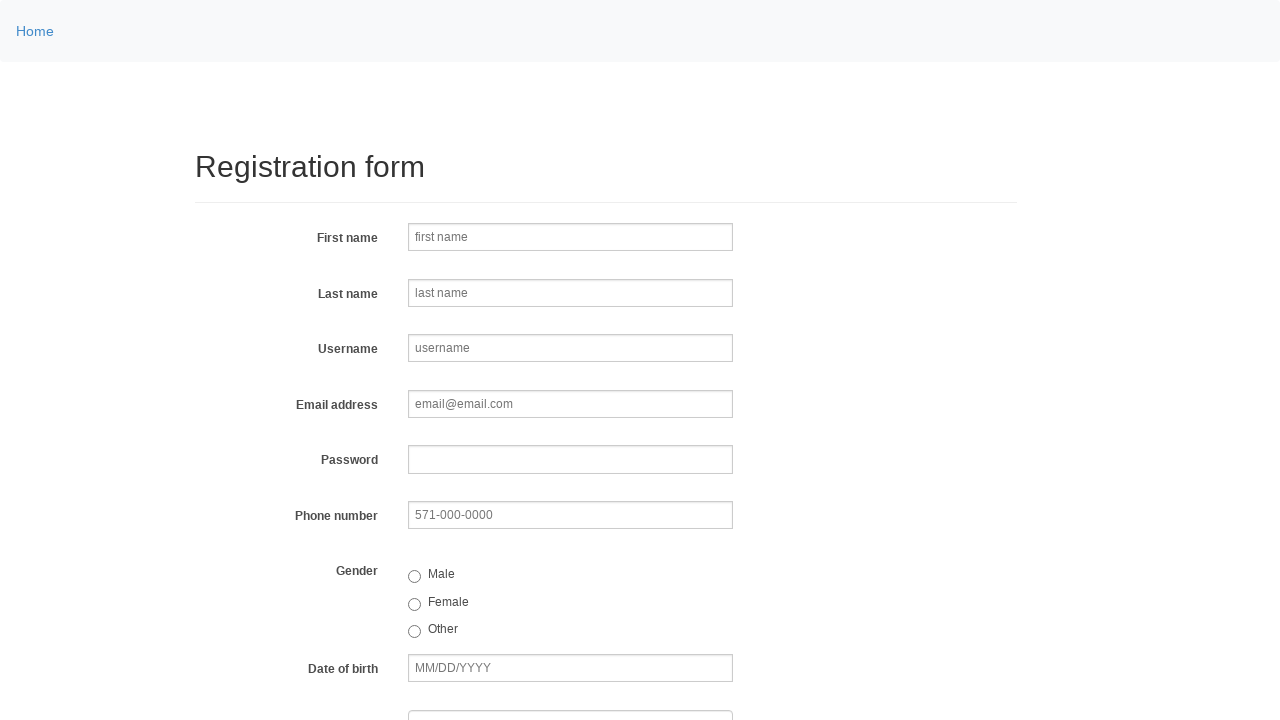

Retrieved username field placeholder attribute
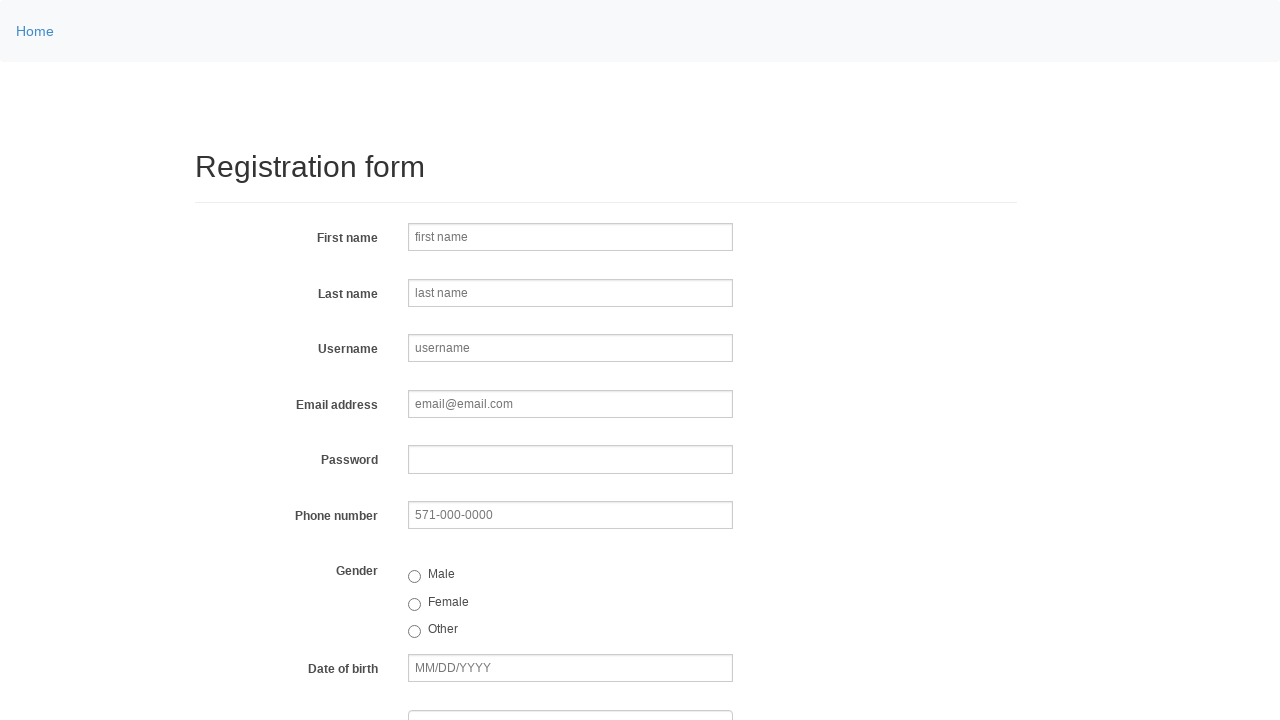

Verified username placeholder is 'username'
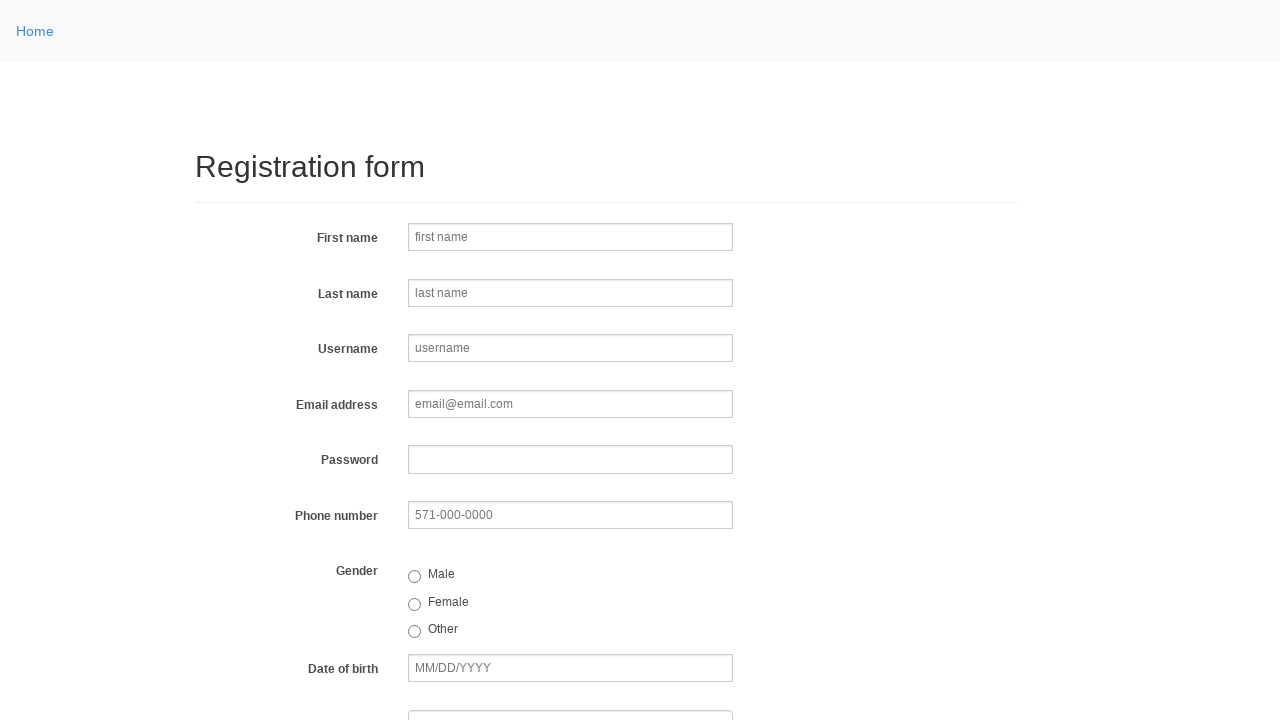

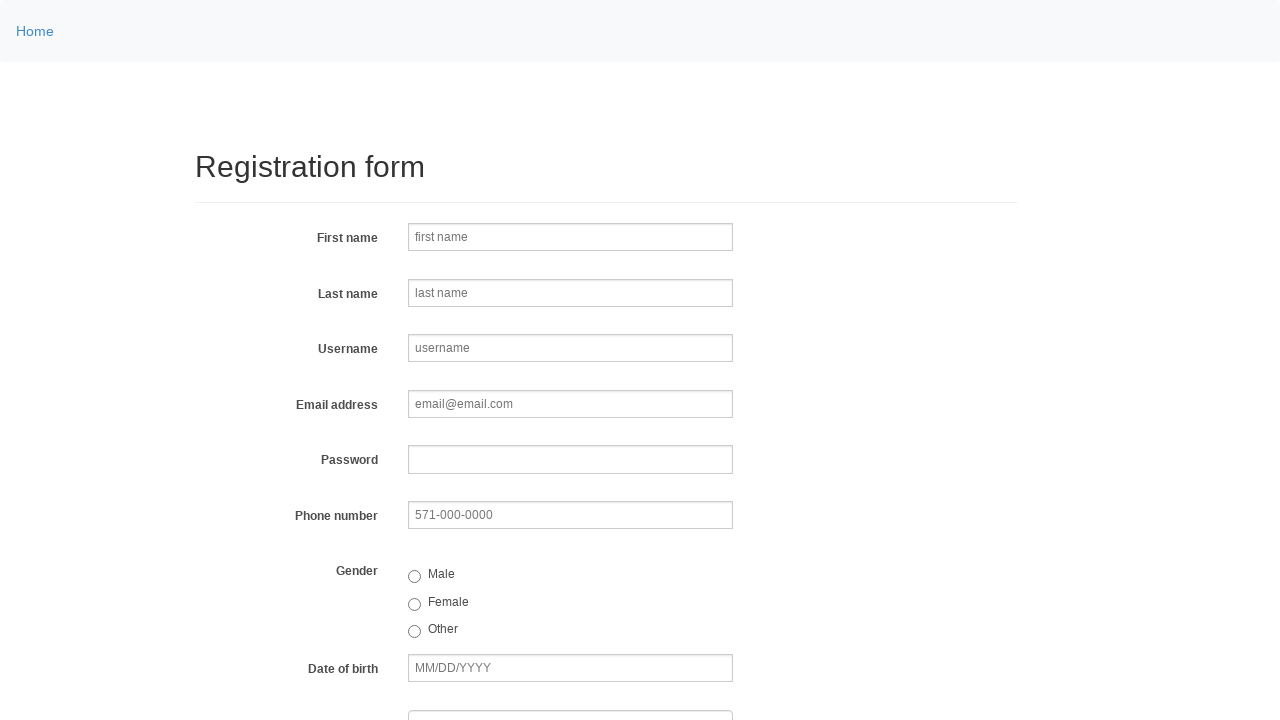